Tests clicking a radio button on the Rahul Shetty Academy automation practice page

Starting URL: https://rahulshettyacademy.com/AutomationPractice/

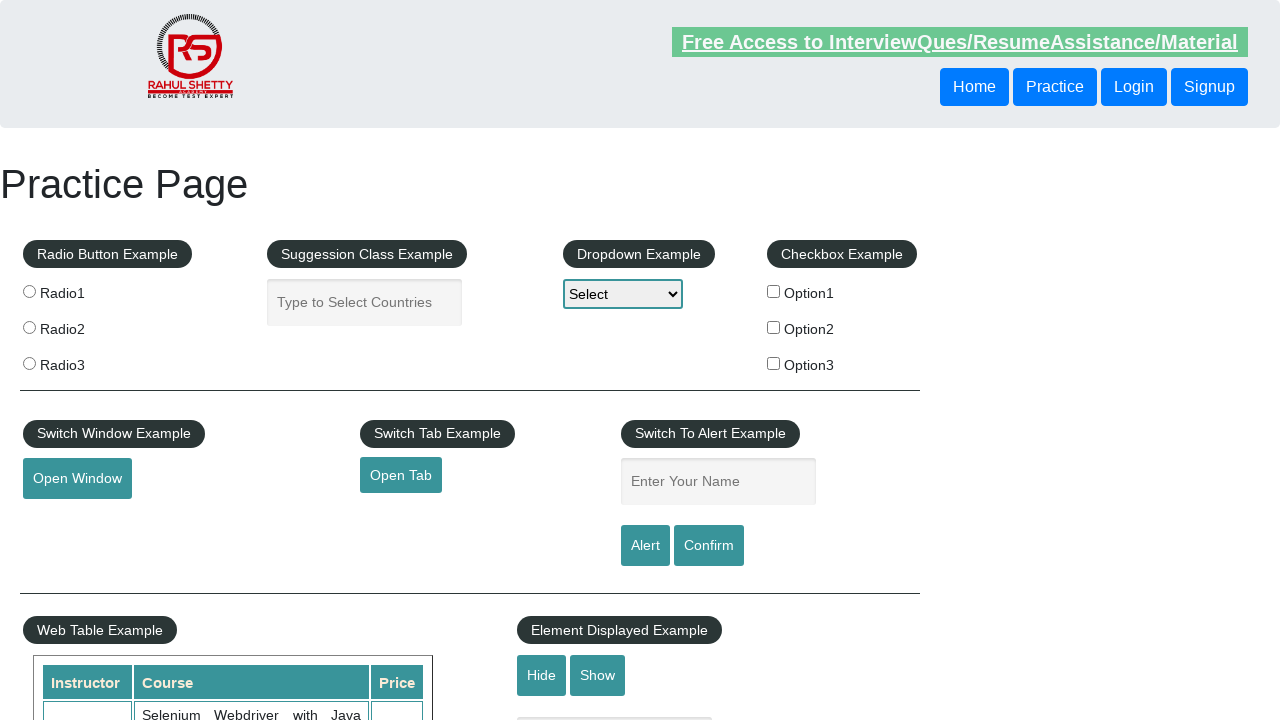

Clicked the first radio button (radio1) at (29, 291) on xpath=//*[@value='radio1']
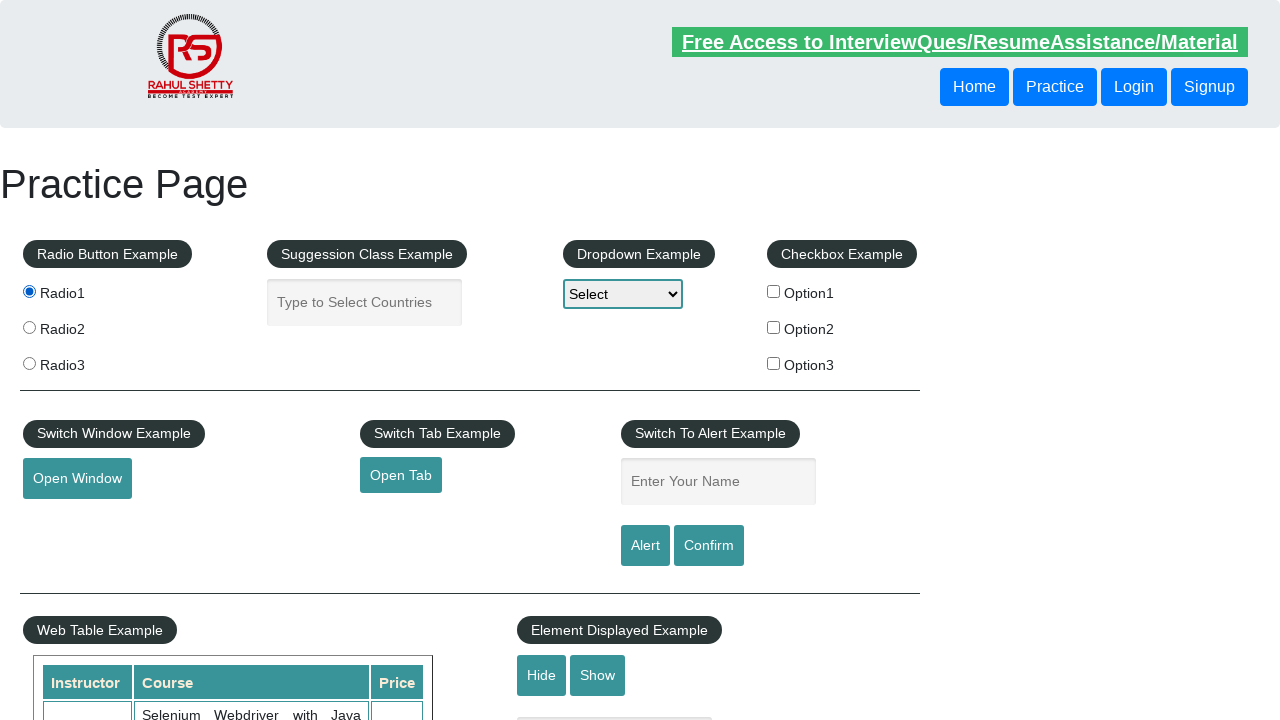

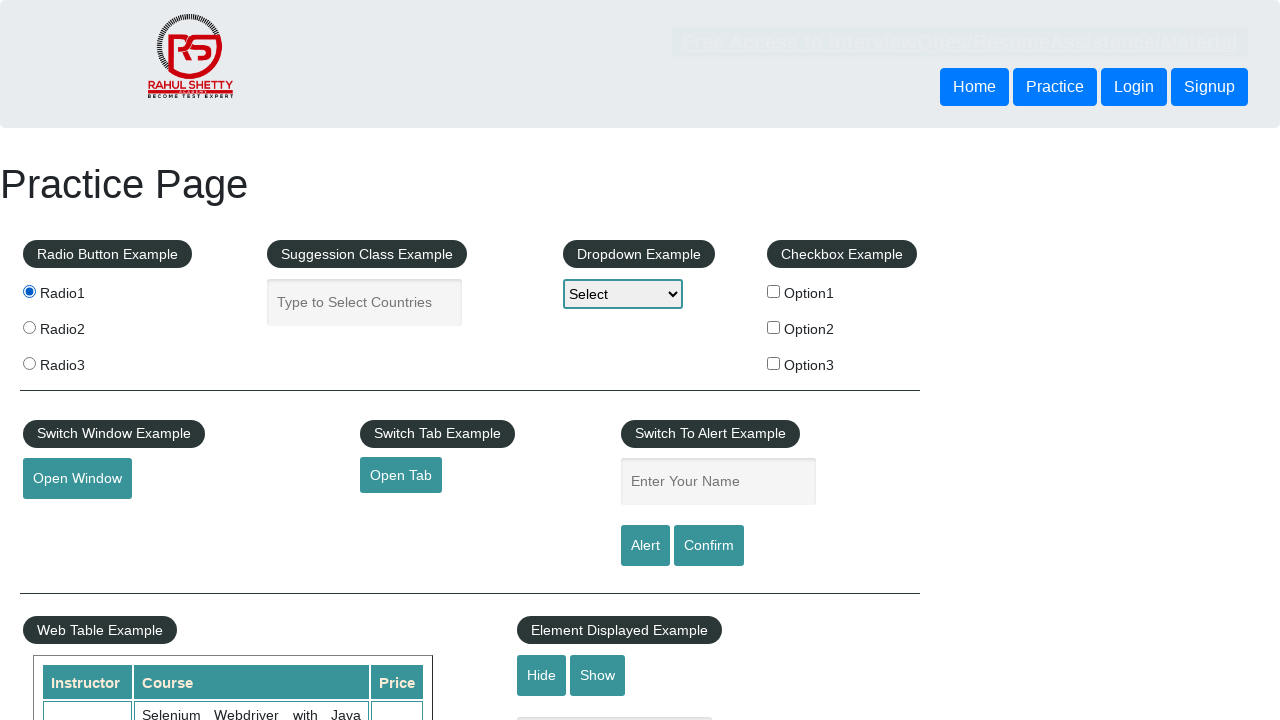